Tests drag and drop functionality by dragging an element from a source location and dropping it onto a target droppable area.

Starting URL: https://crossbrowsertesting.github.io/drag-and-drop.html

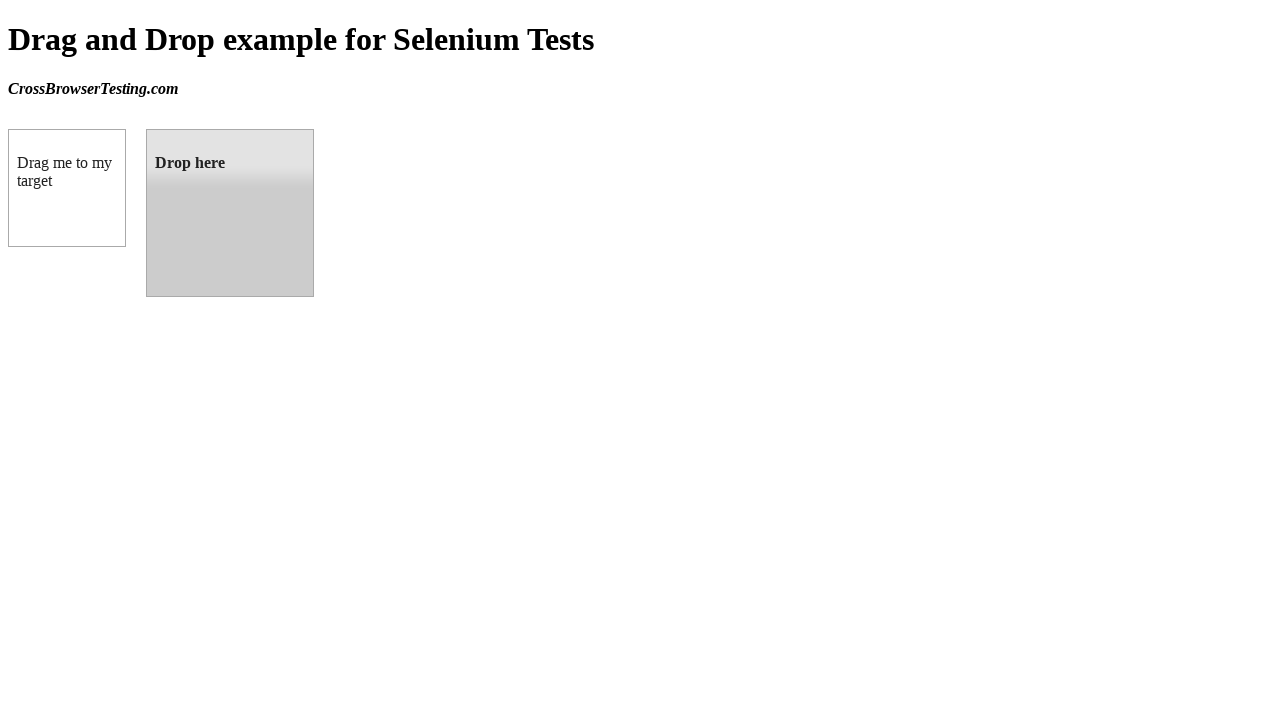

Waited for draggable element to be visible
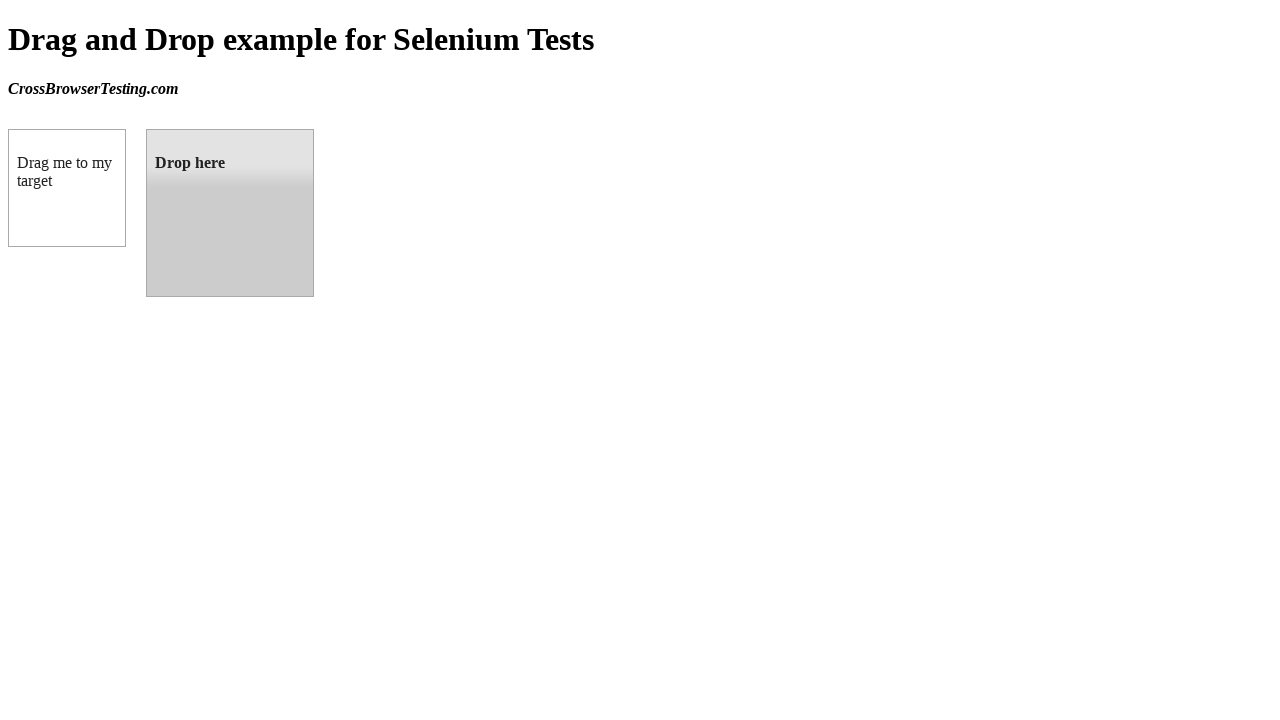

Waited for droppable element to be visible
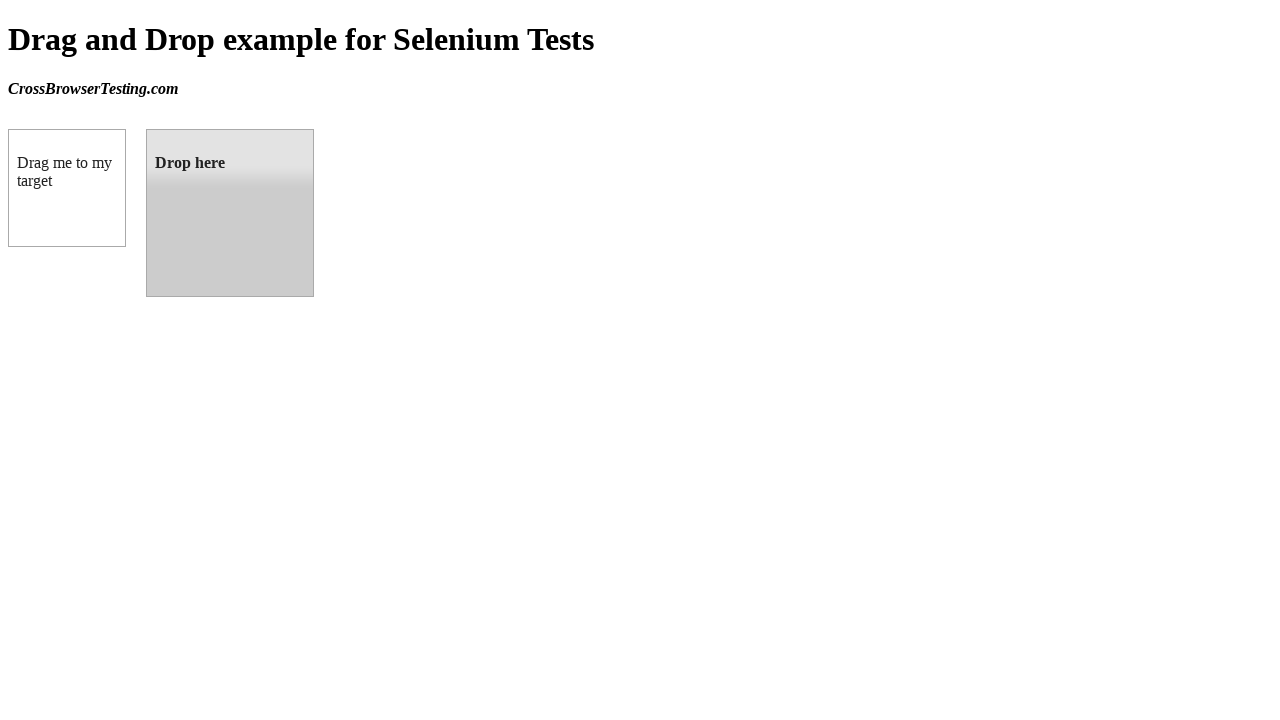

Located the draggable element
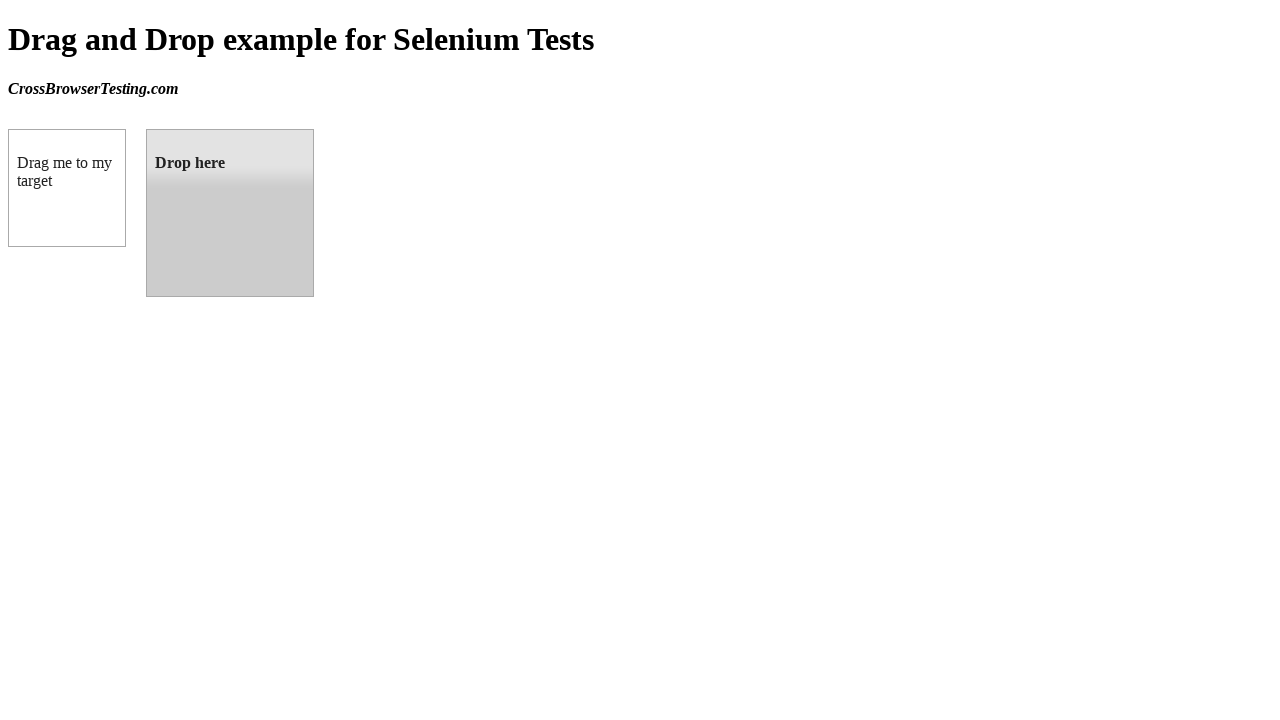

Located the droppable element
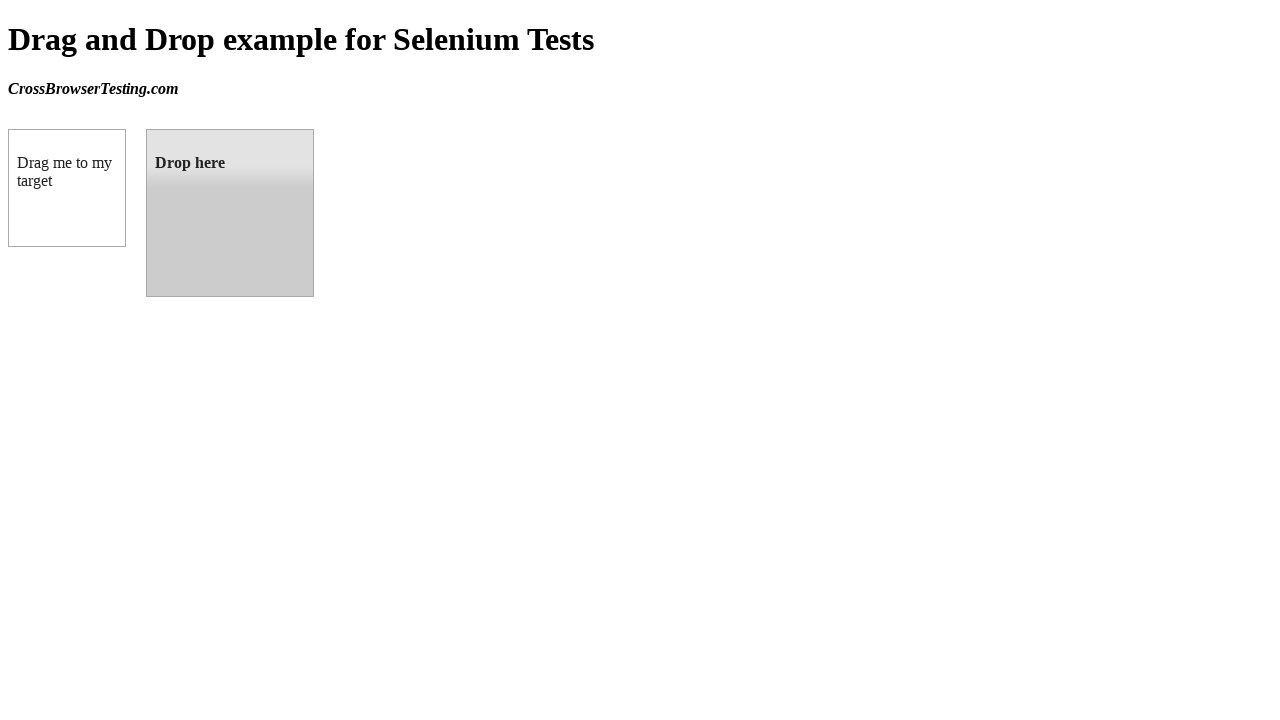

Dragged element from source location and dropped it onto target droppable area at (230, 213)
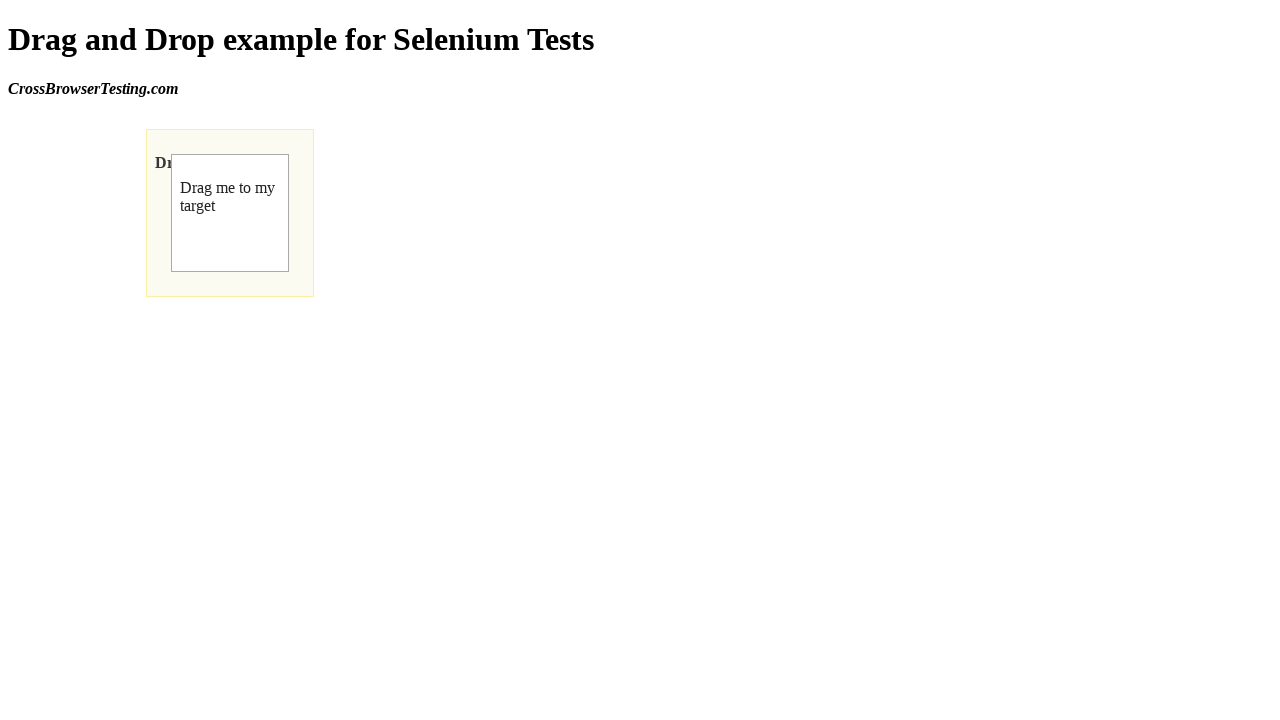

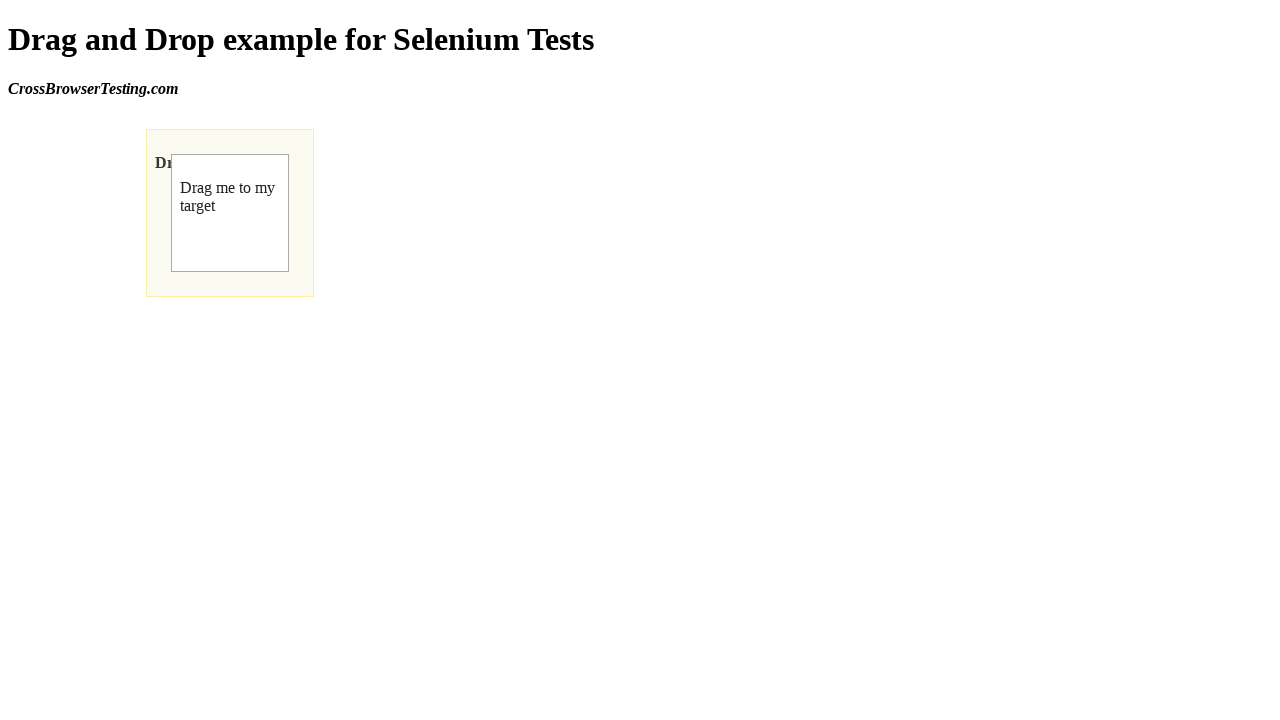